Tests the jQuery UI selectable functionality by selecting multiple items using Ctrl+click

Starting URL: https://jqueryui.com/selectable/

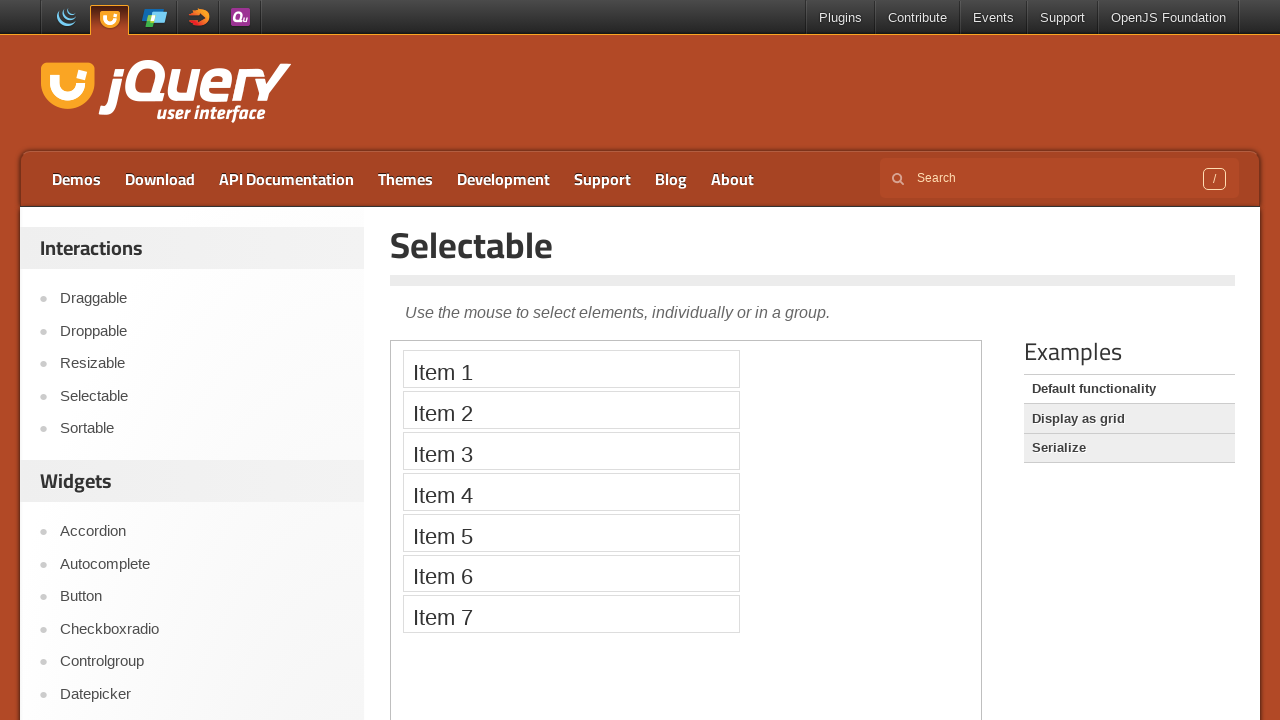

Located the iframe containing the selectable demo
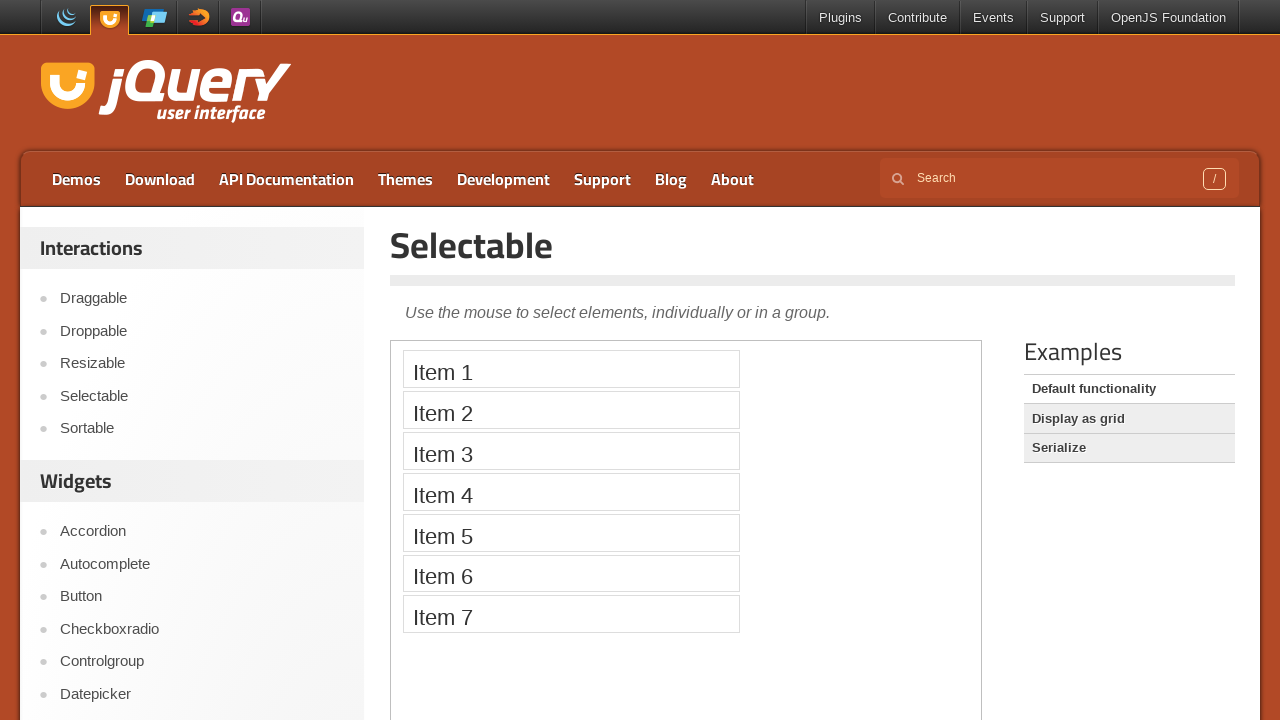

Waited 500ms for frame to load
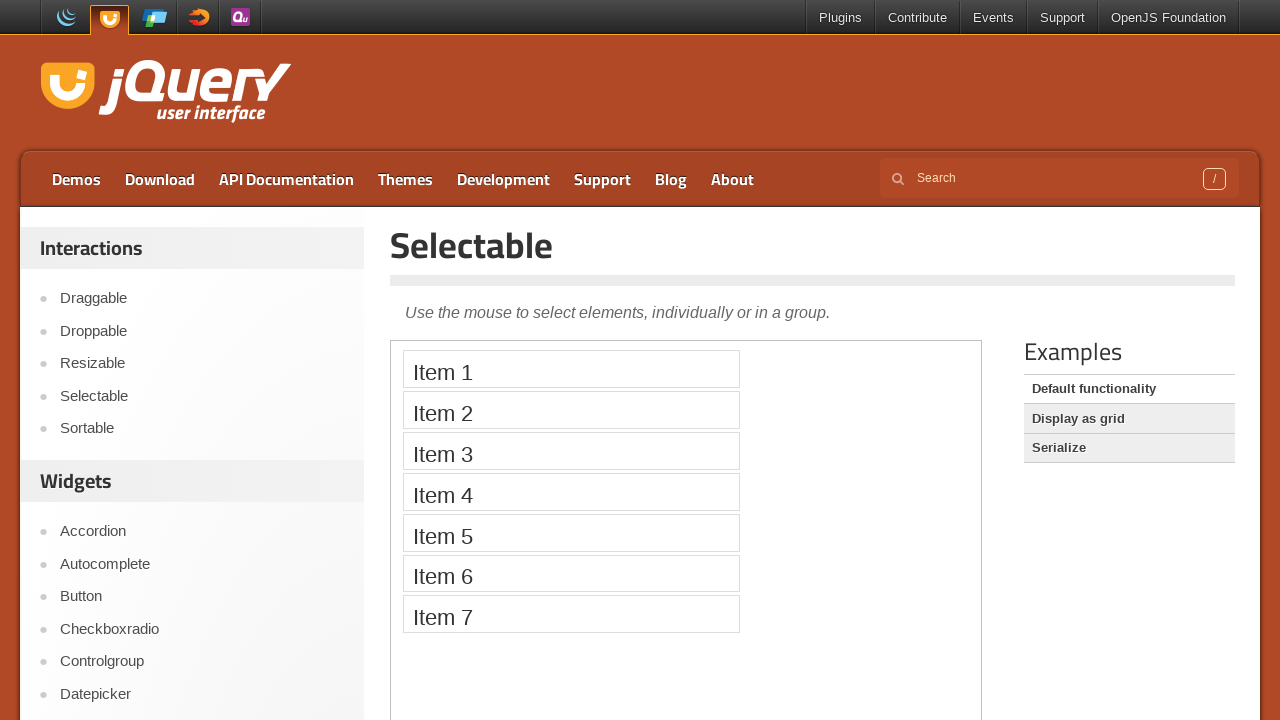

Located Item 3 element in the selectable list
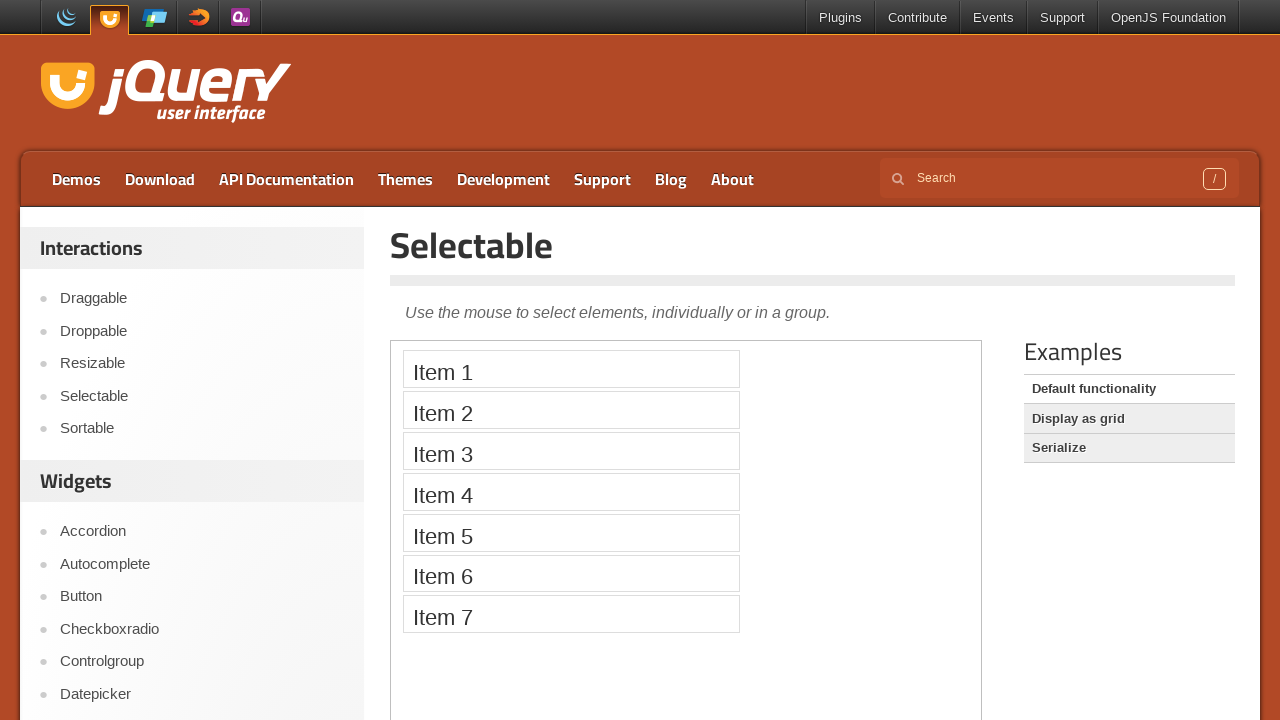

Located Item 4 element in the selectable list
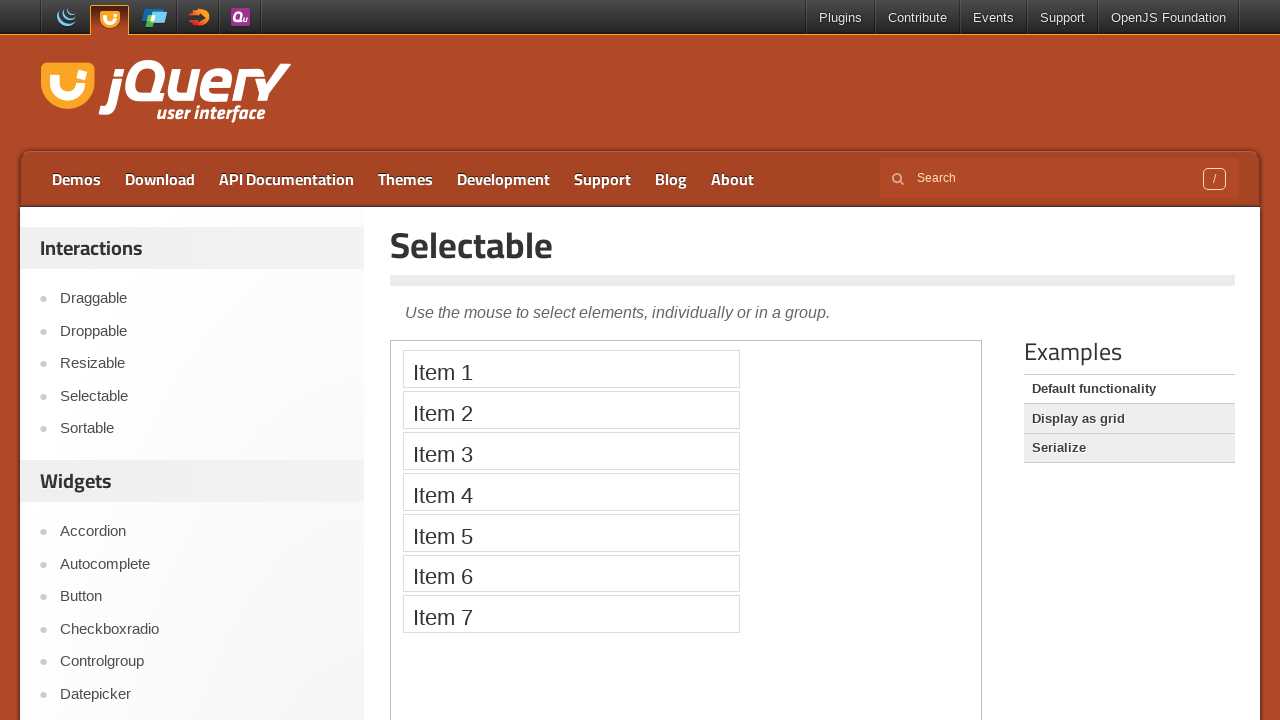

Located Item 6 element in the selectable list
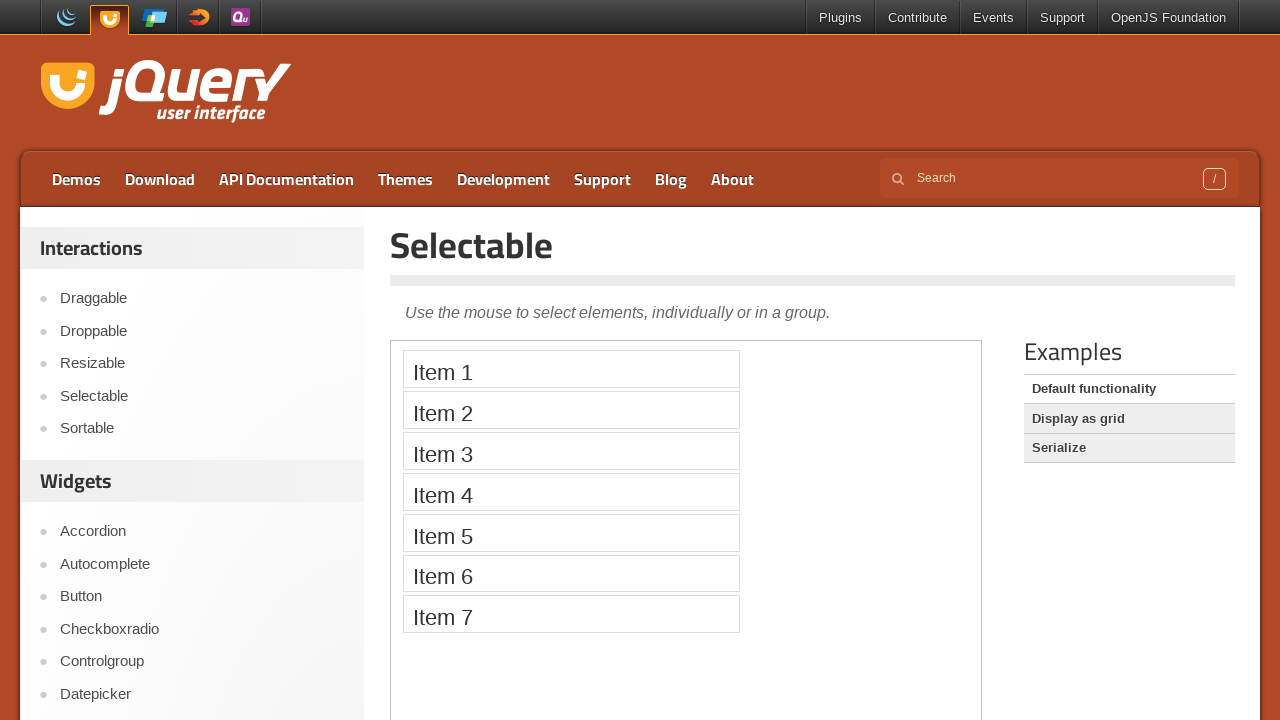

Ctrl+clicked Item 3 to select it at (571, 451) on iframe >> nth=0 >> internal:control=enter-frame >> xpath=//li[text()='Item 3']
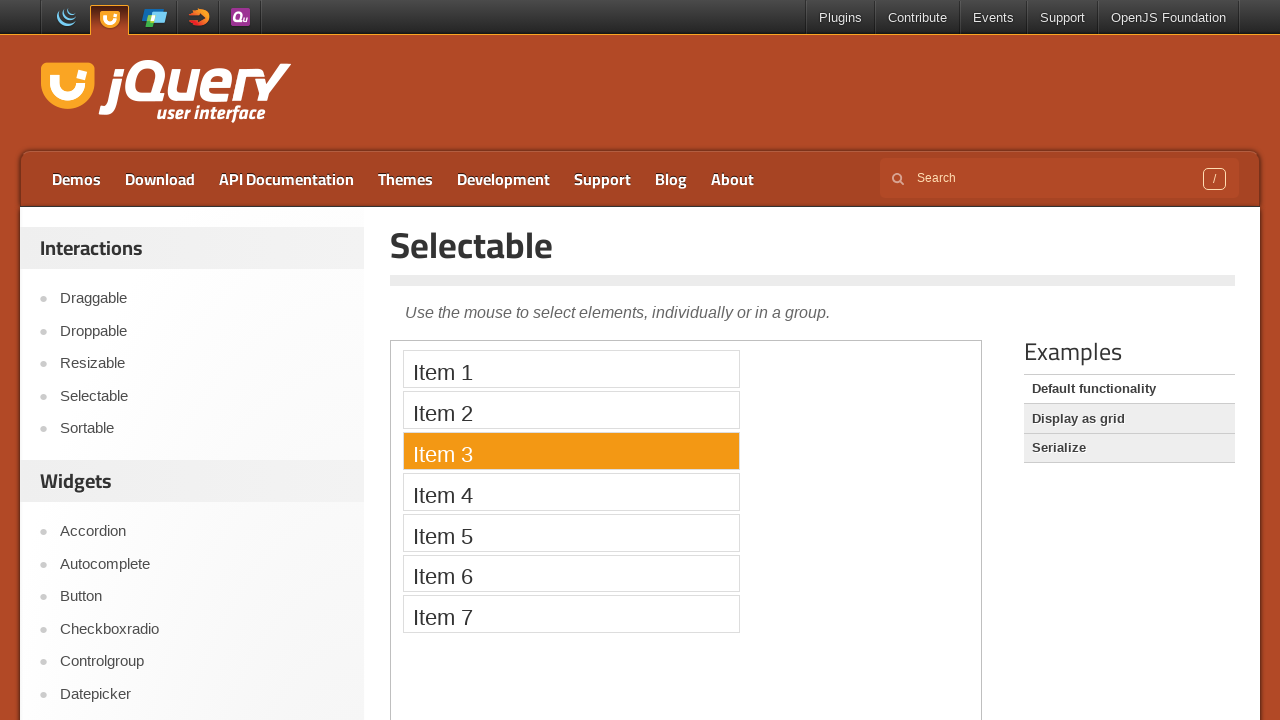

Ctrl+clicked Item 4 to add it to selection at (571, 492) on iframe >> nth=0 >> internal:control=enter-frame >> xpath=//li[text()='Item 4']
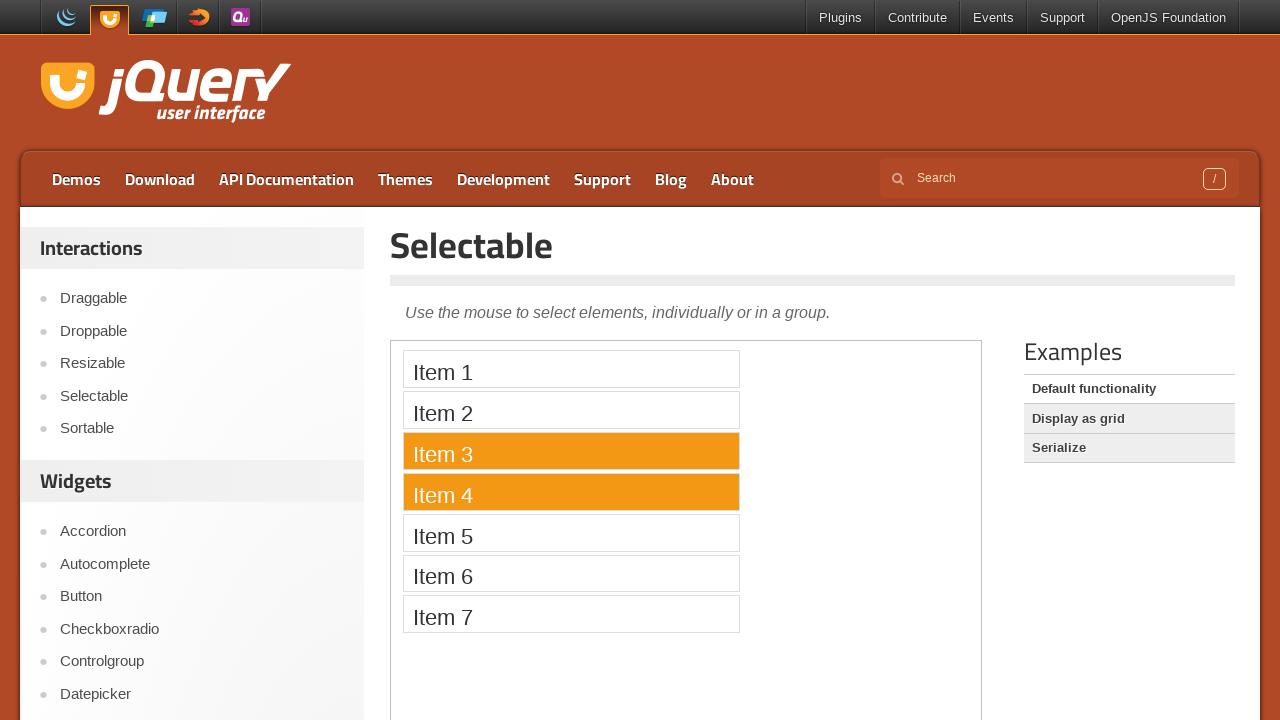

Ctrl+clicked Item 6 to add it to selection at (571, 573) on iframe >> nth=0 >> internal:control=enter-frame >> xpath=//li[text()='Item 6']
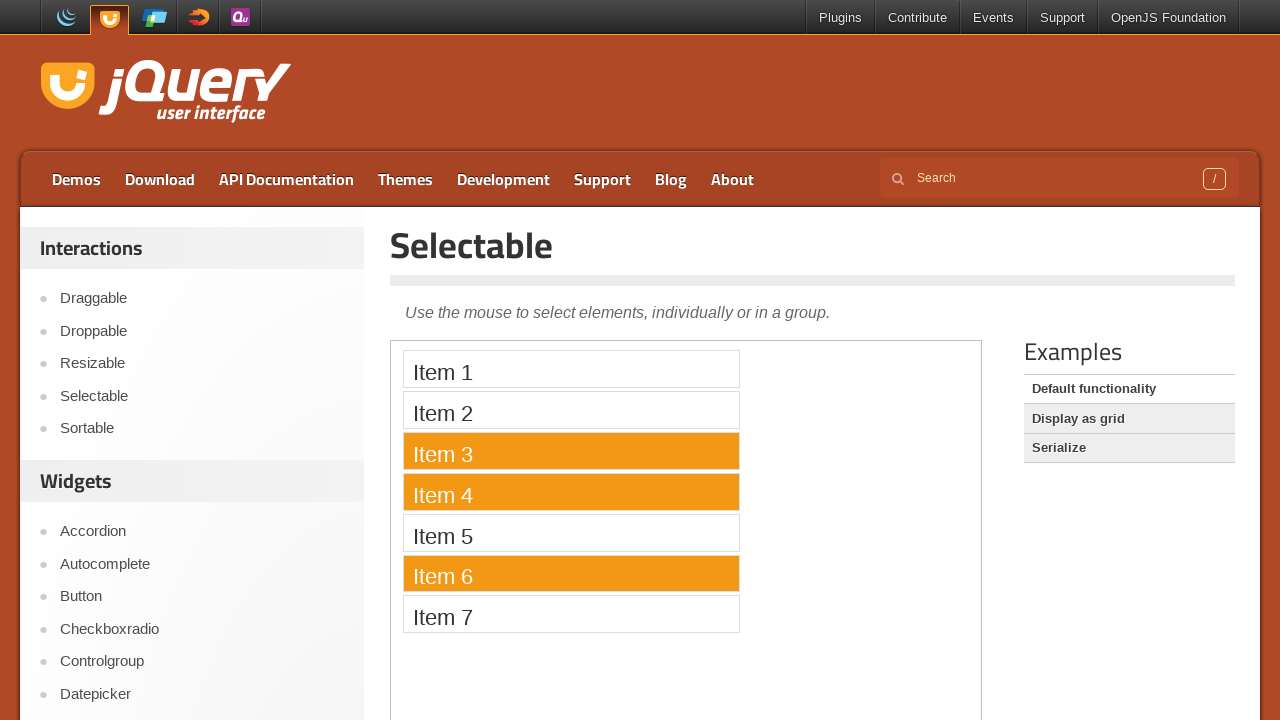

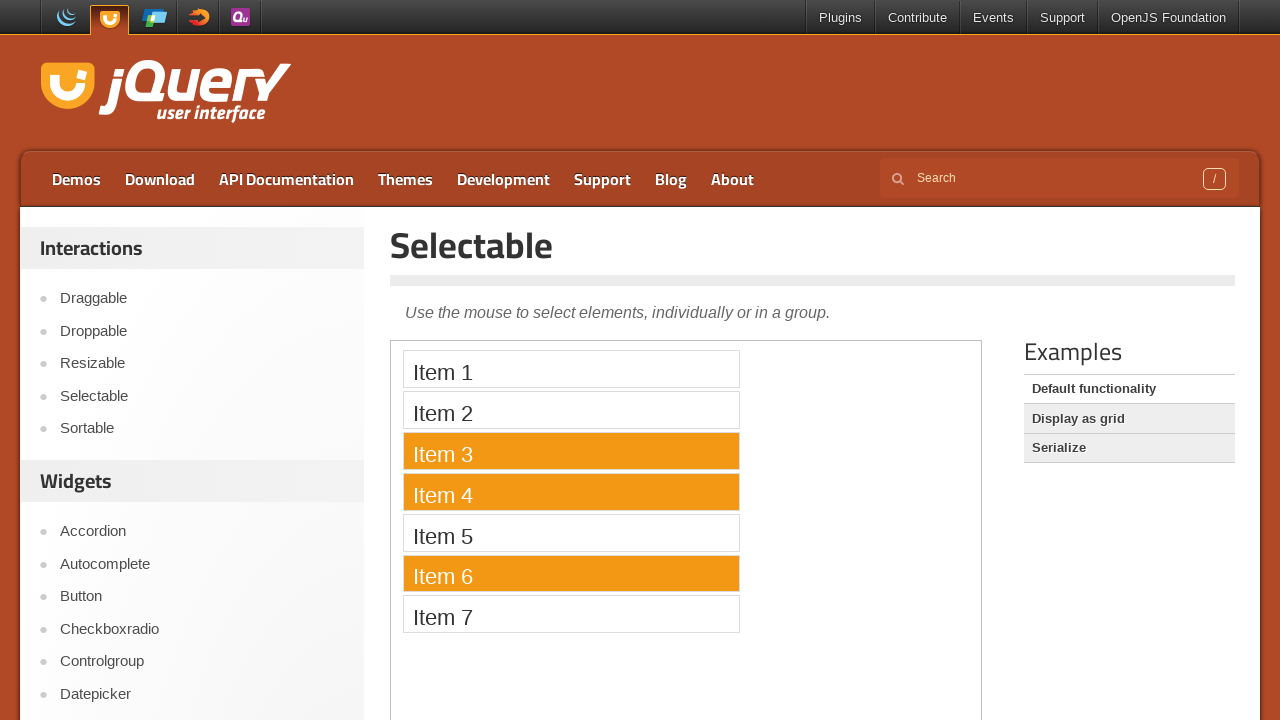